Tests dynamic controls functionality by toggling an input field's enabled state and then typing text into it

Starting URL: https://v1.training-support.net/selenium/dynamic-controls

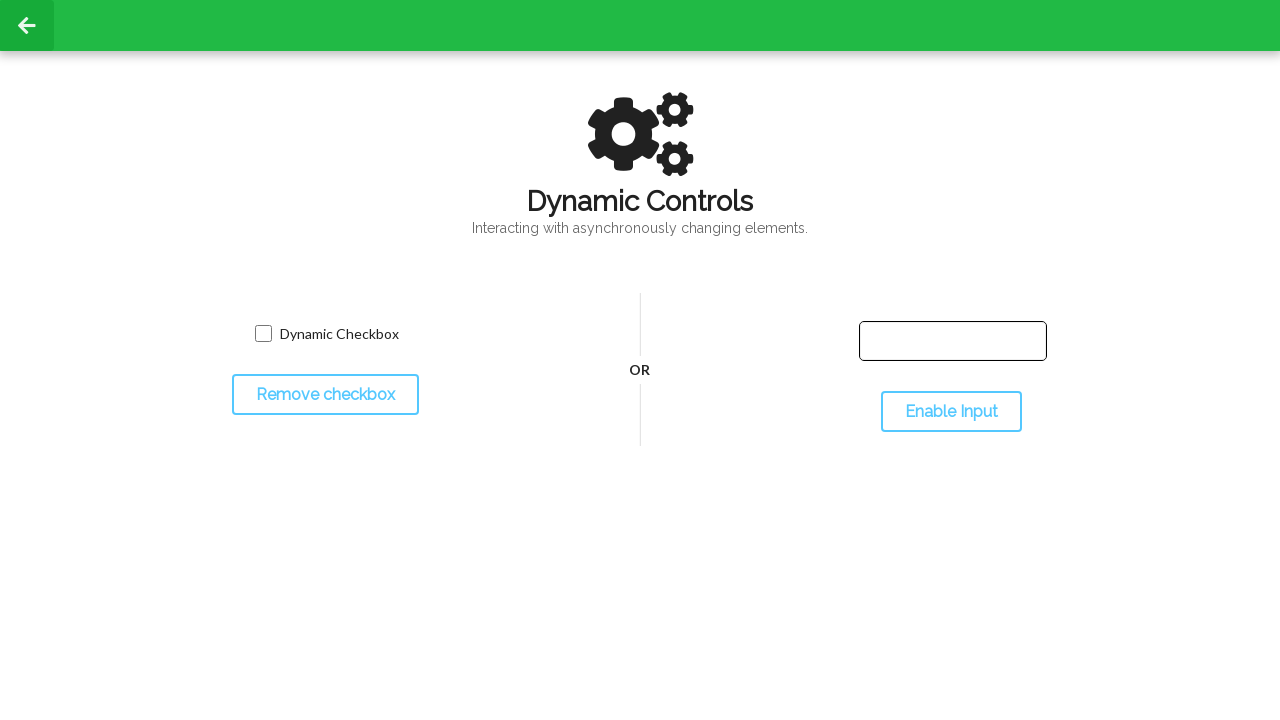

Located the input text box element
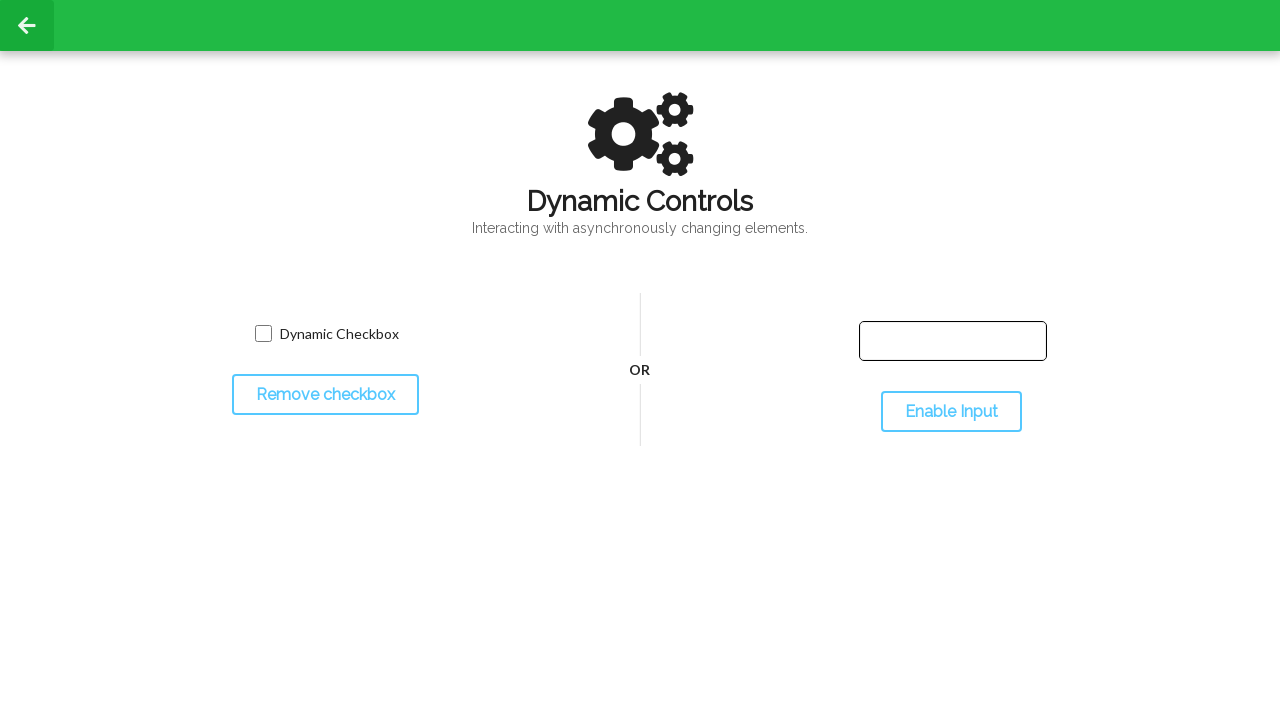

Clicked the toggle input button to enable the text box at (951, 412) on #toggleInput
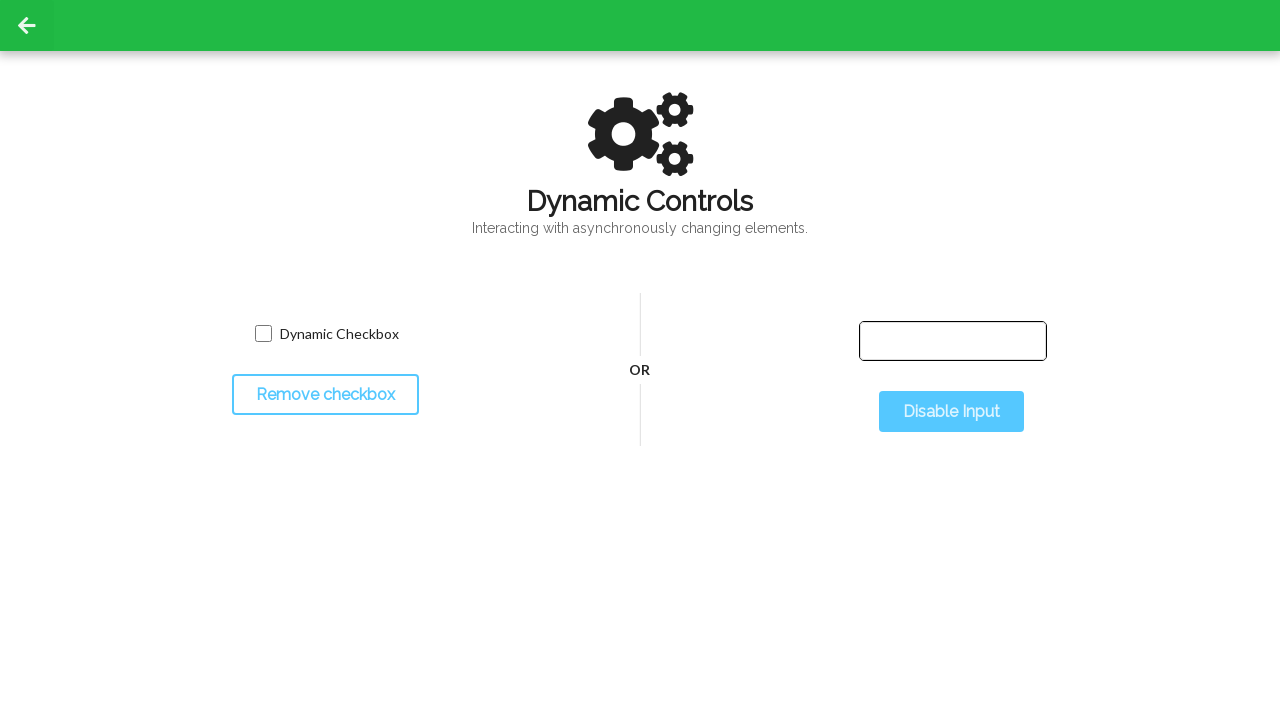

Text box became enabled and ready for input
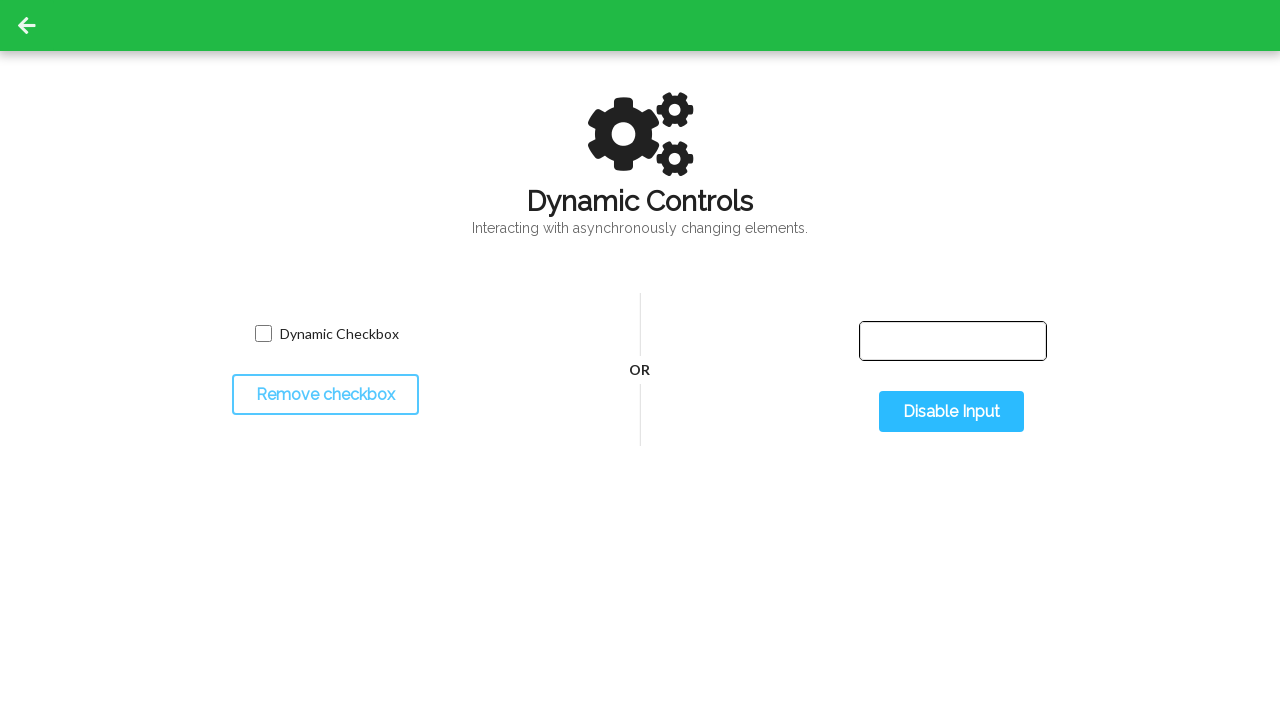

Filled the enabled text box with 'Selenium with Python' on #input-text
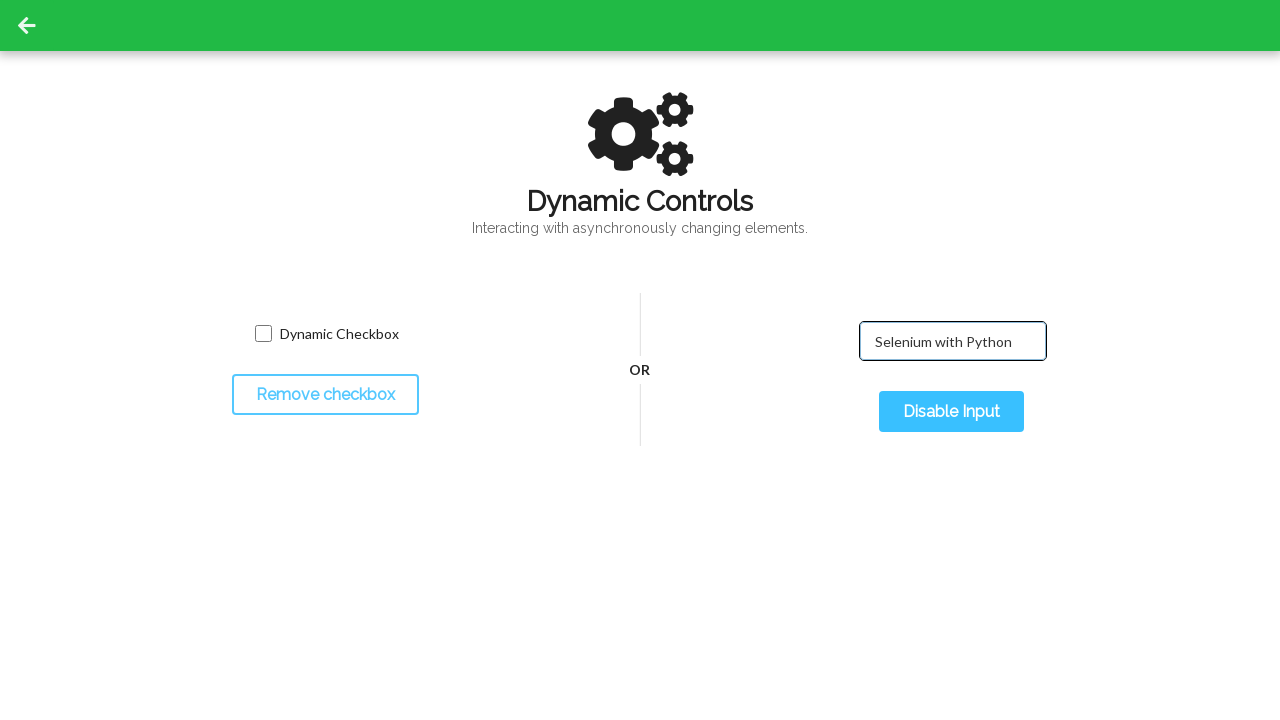

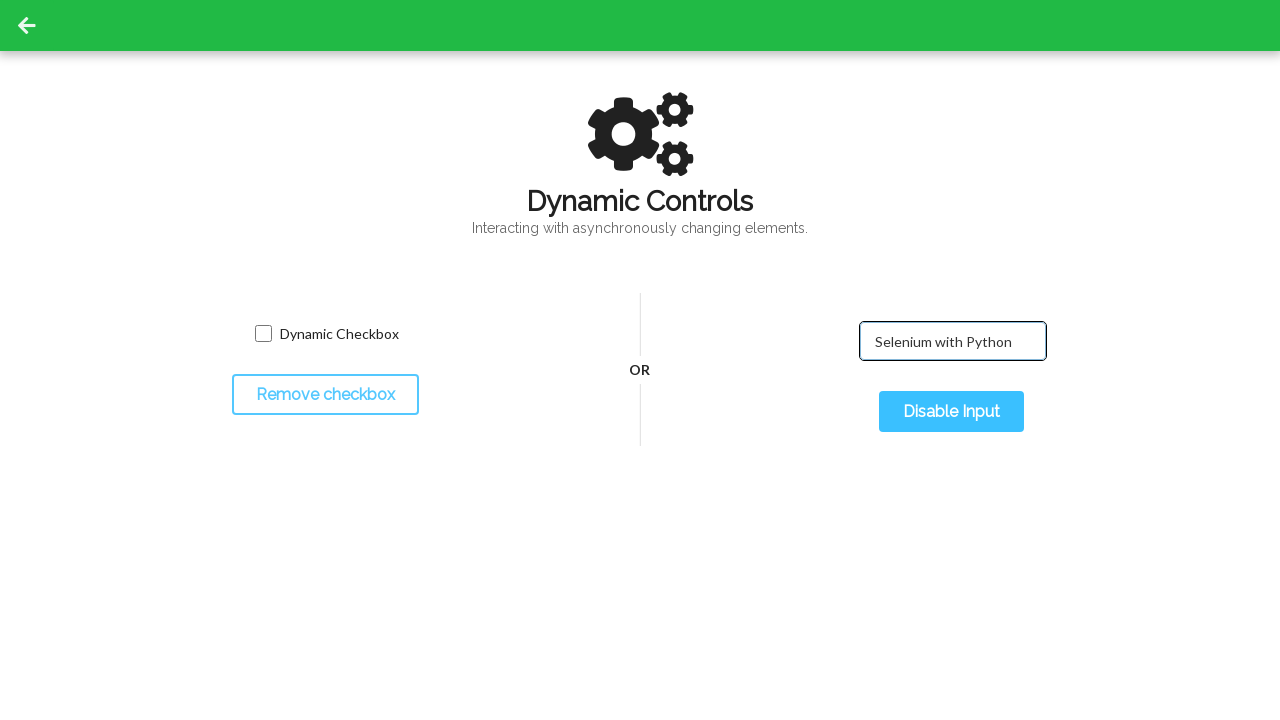